Tests frame handling by switching between frames and filling text inputs in each frame. Fills "USER" in frame 1's text field and "Frame2" in frame 2's text field.

Starting URL: https://ui.vision/demo/webtest/frames/

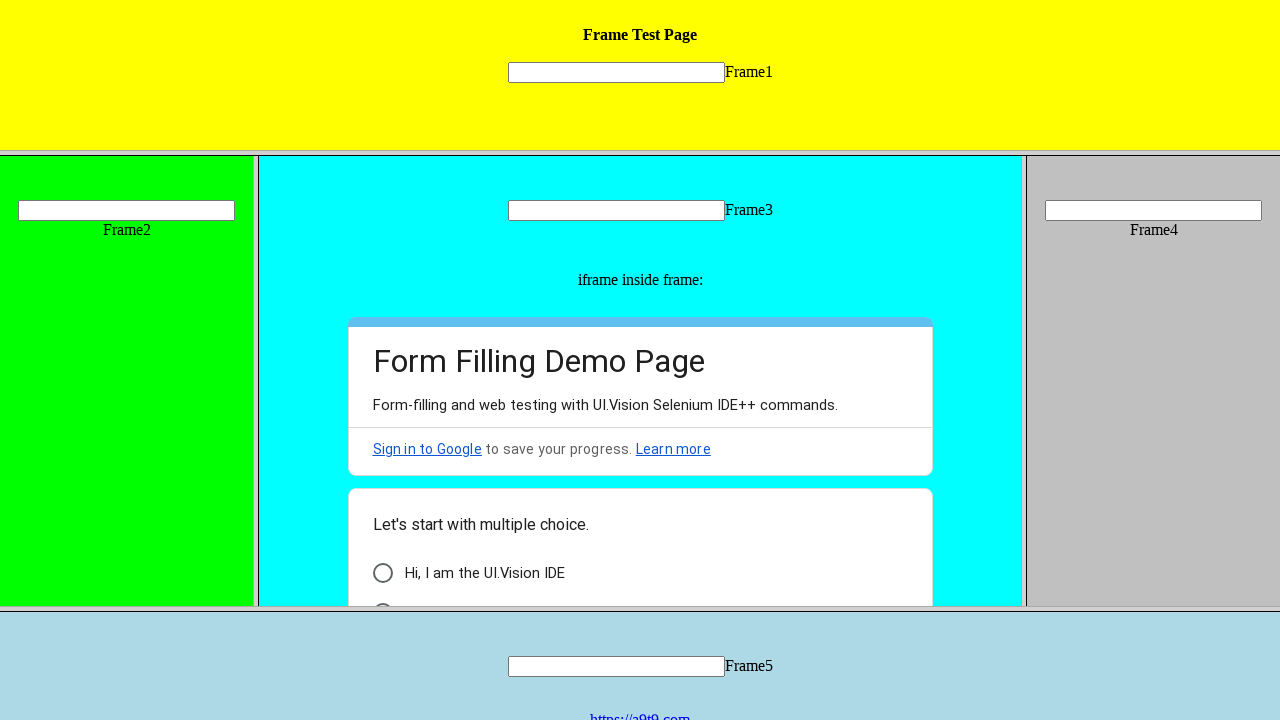

Located frame 1 element
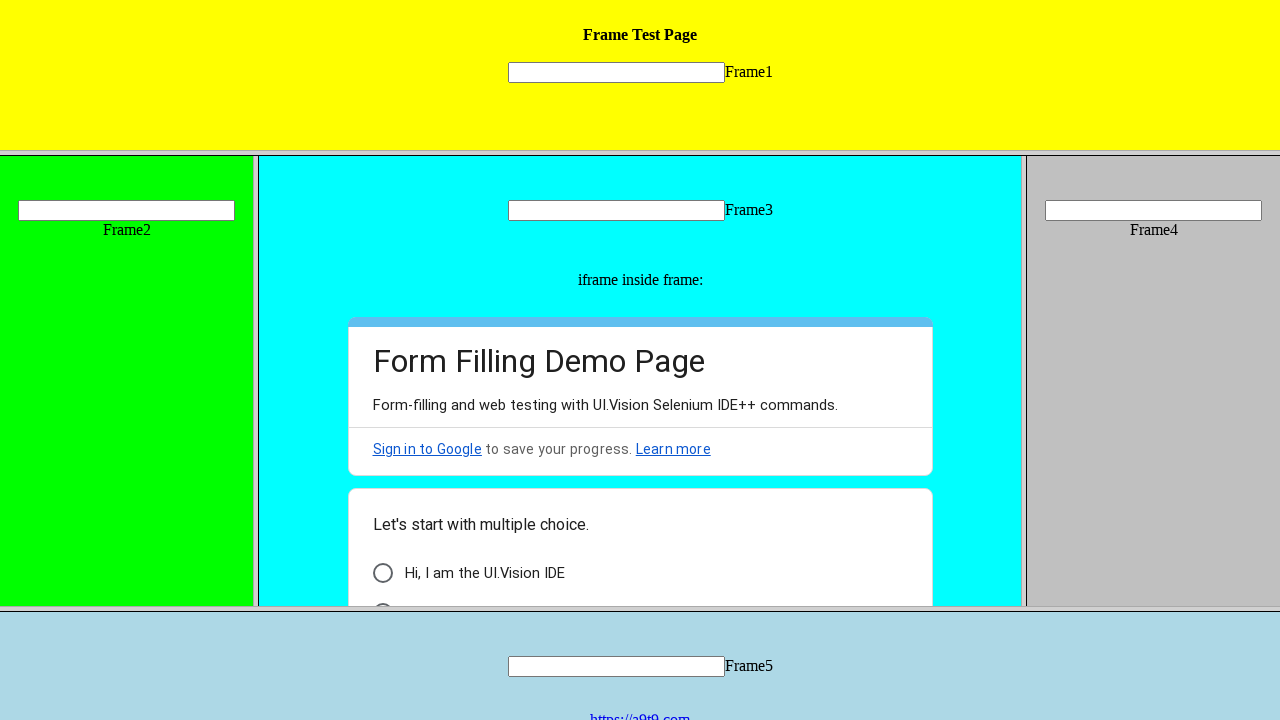

Filled 'USER' in frame 1's text field on frame[src='frame_1.html'] >> internal:control=enter-frame >> input[name='mytext1
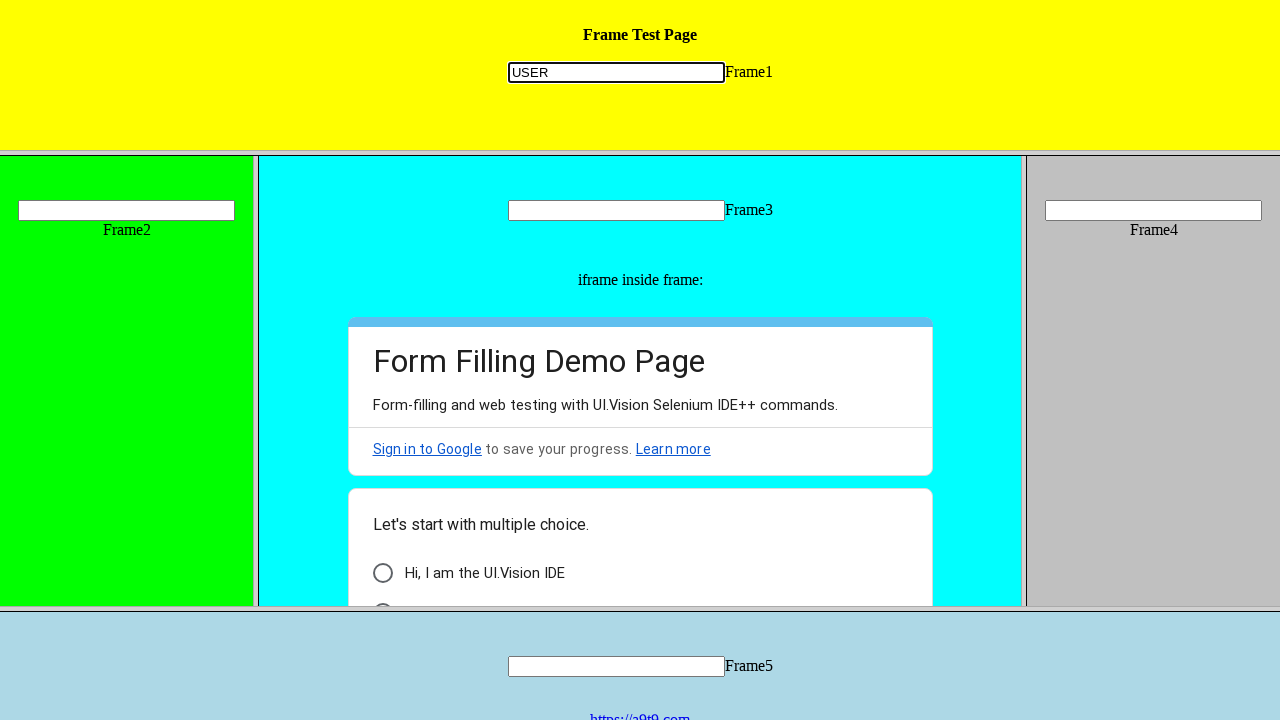

Located frame 2 element
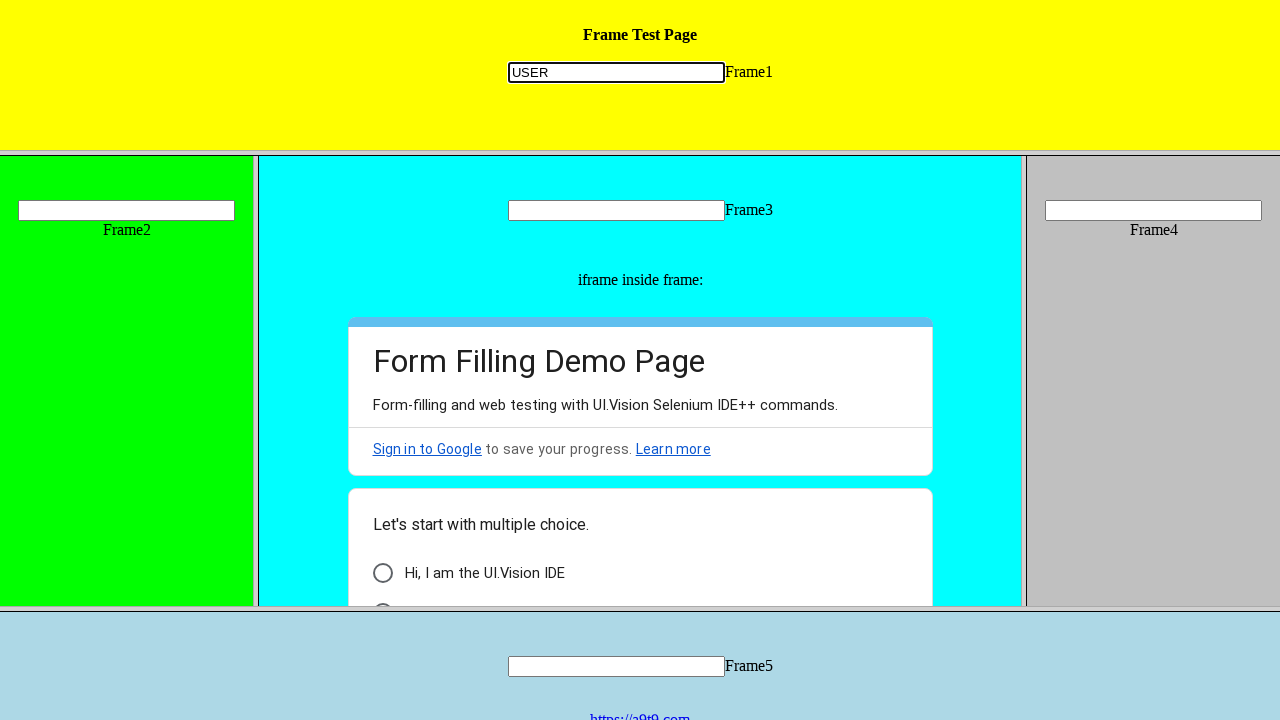

Filled 'Frame2' in frame 2's text field on frame[src='frame_2.html'] >> internal:control=enter-frame >> input[name='mytext2
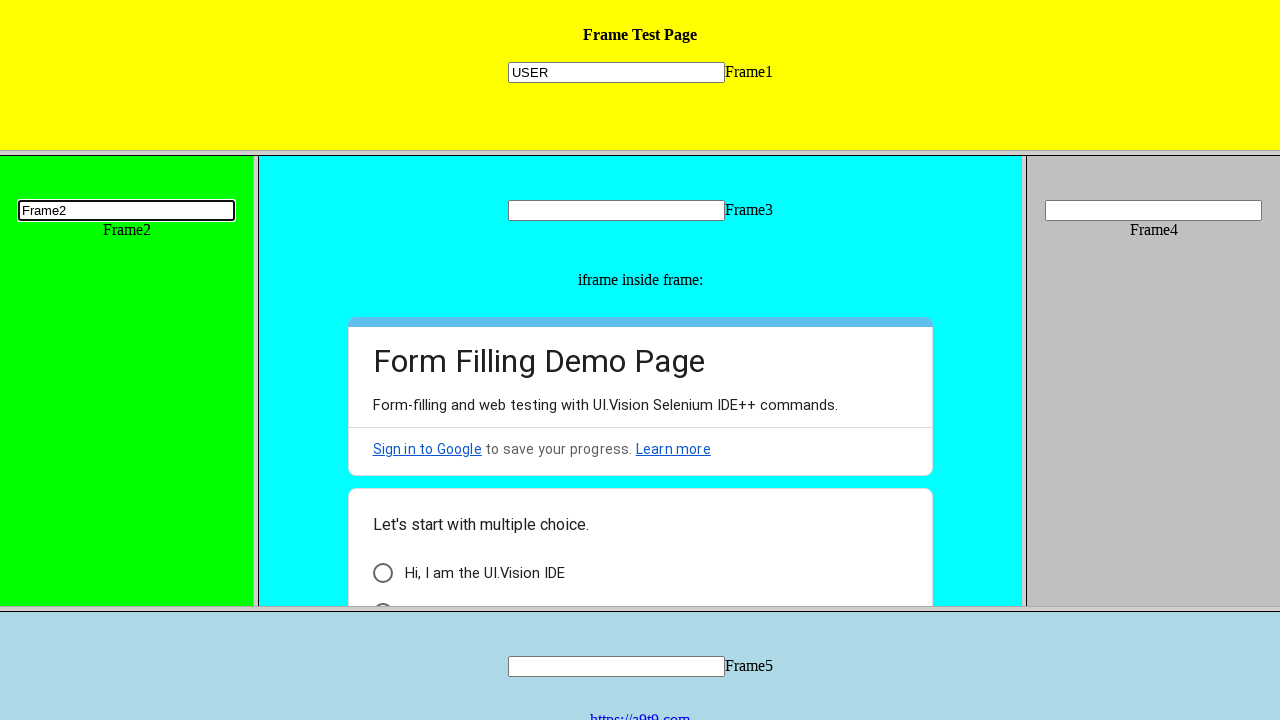

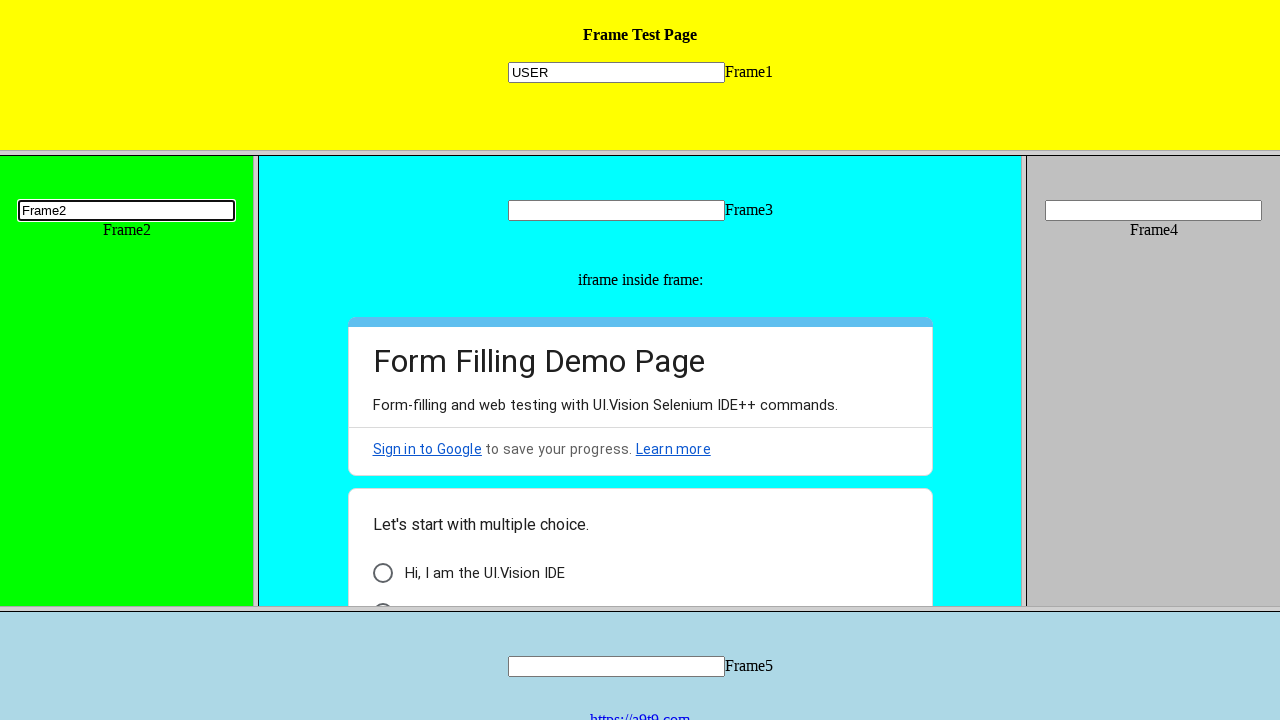